Tests the Playwright documentation website by verifying the page title, checking the "Get Started" link attributes, clicking it, and verifying the Installation heading appears on the next page.

Starting URL: https://playwright.dev

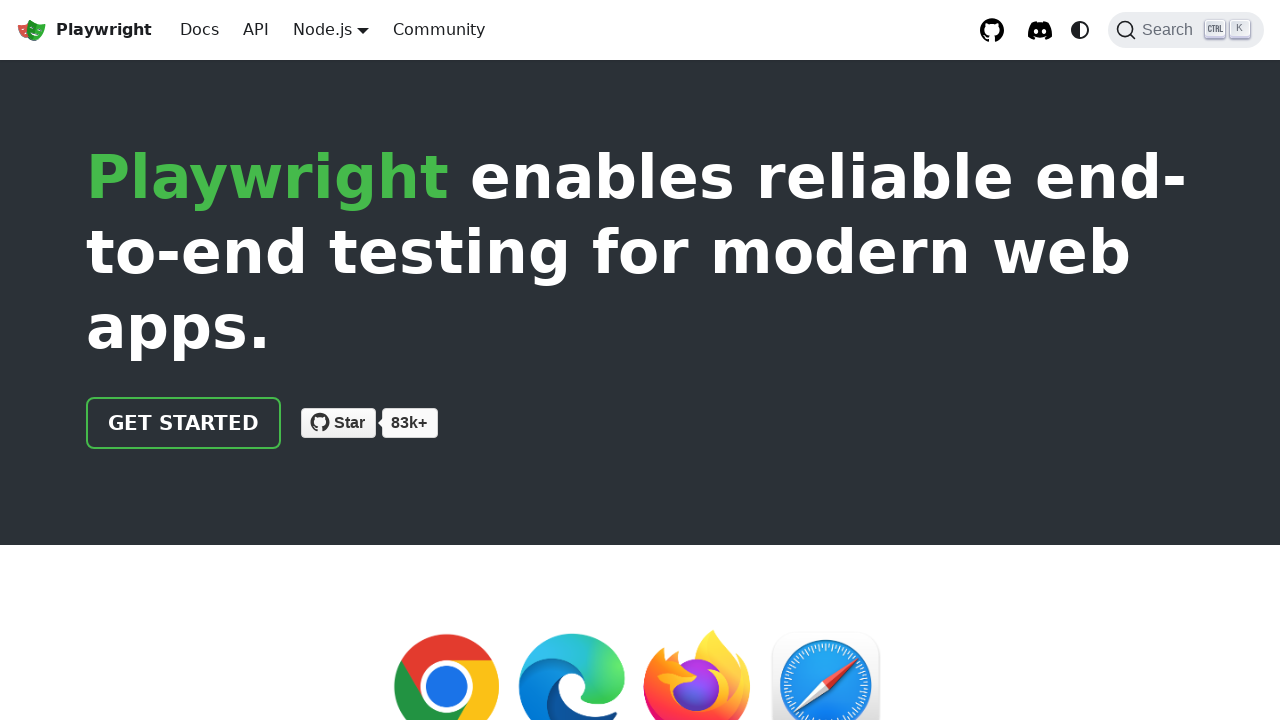

Verified page title contains 'Playwright'
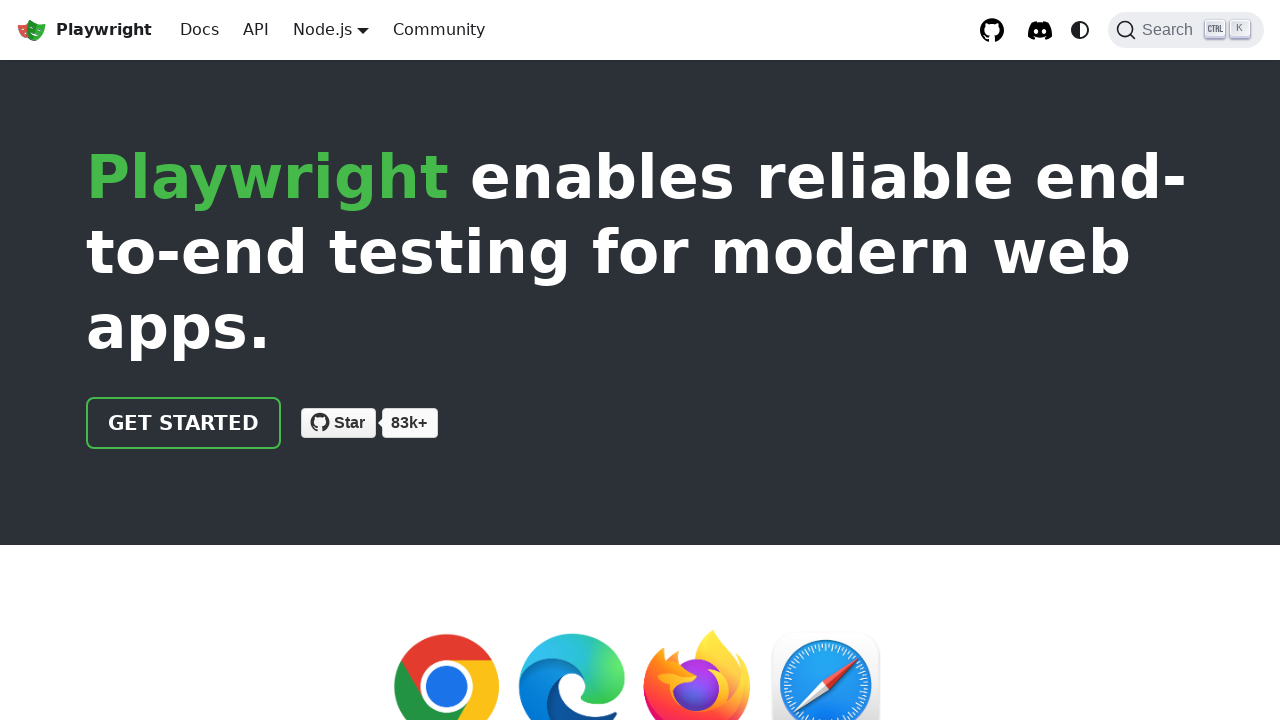

Located 'Get Started' link
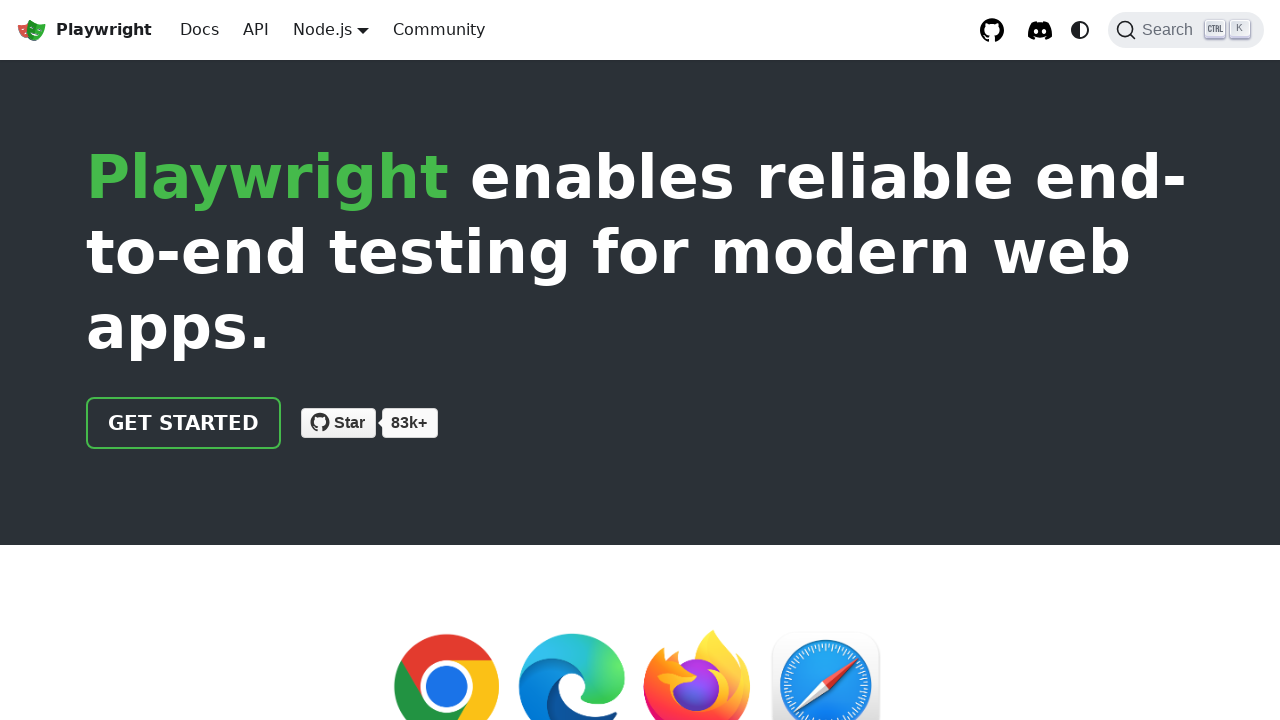

Verified 'Get Started' link has correct href attribute '/docs/intro'
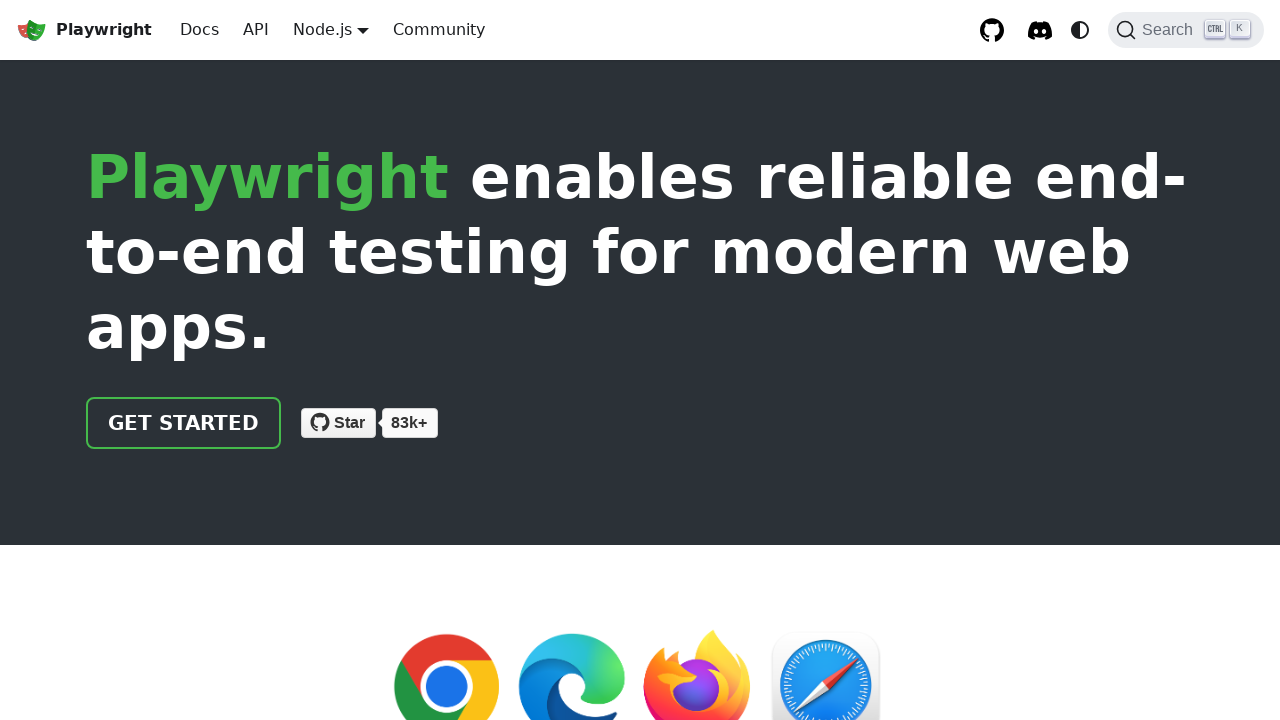

Clicked 'Get Started' link at (184, 423) on internal:role=link[name="Get Started"i]
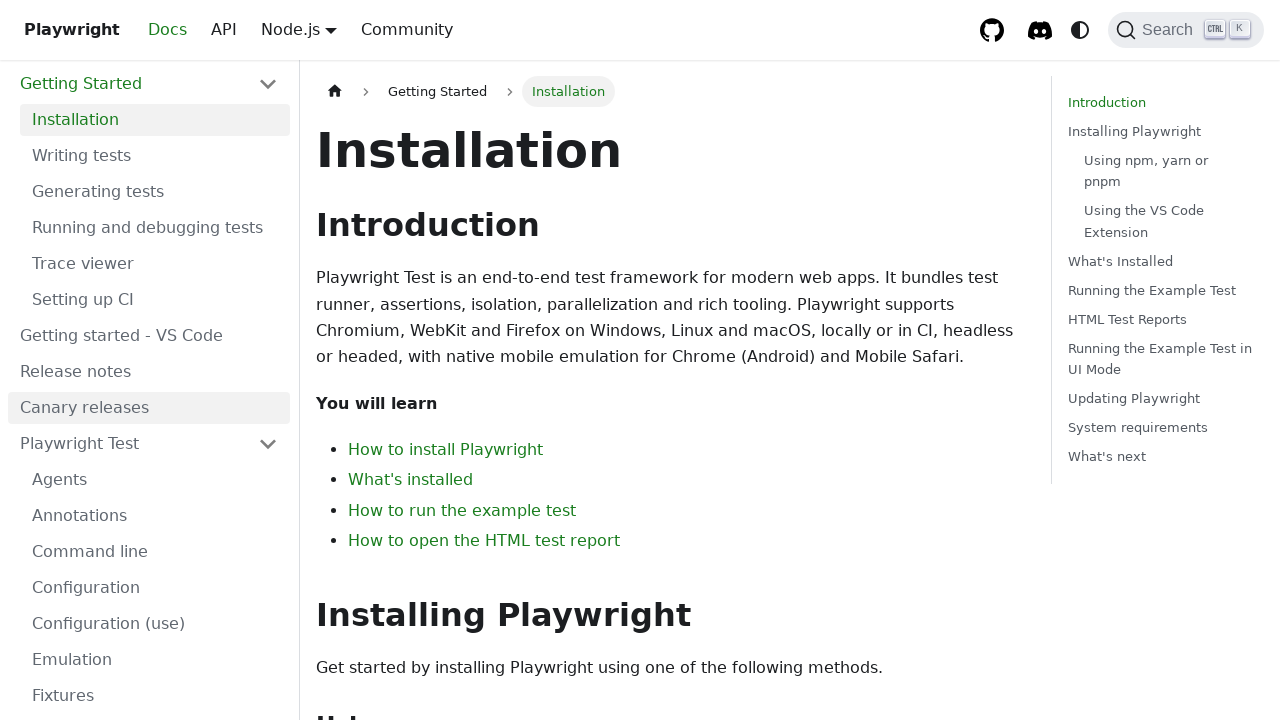

Waited for Installation heading to appear
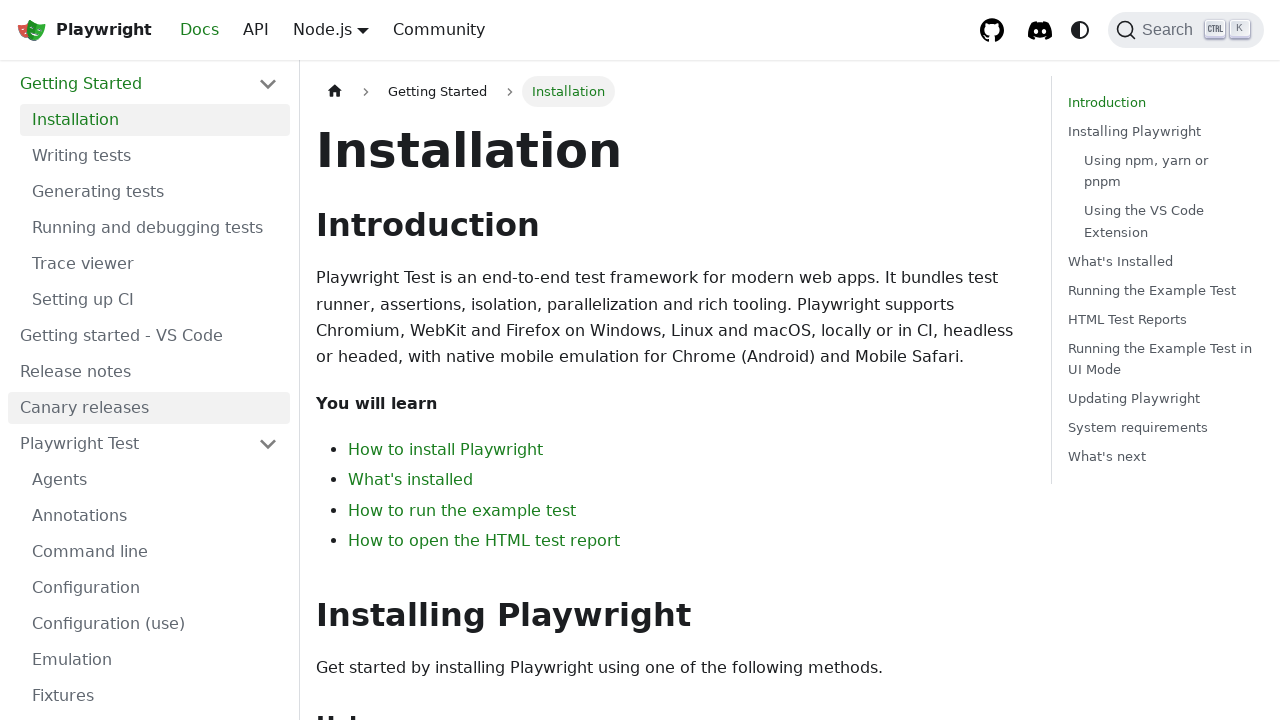

Verified Installation heading is visible on the page
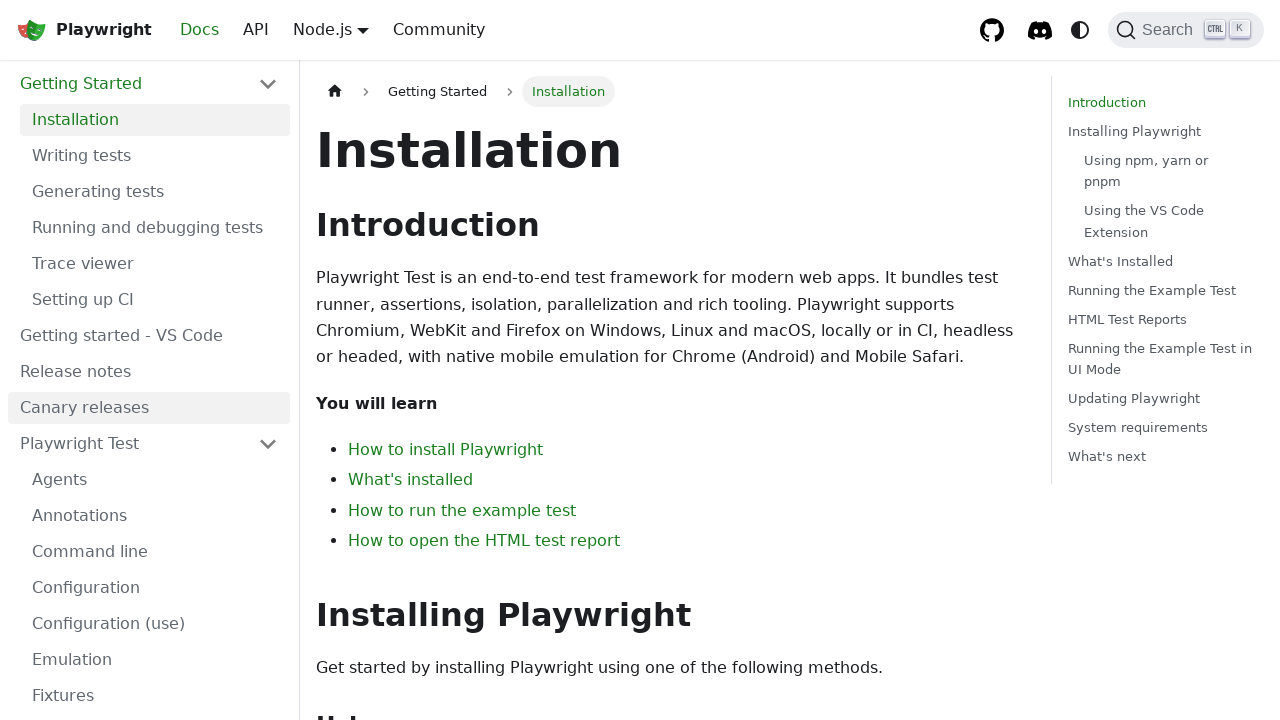

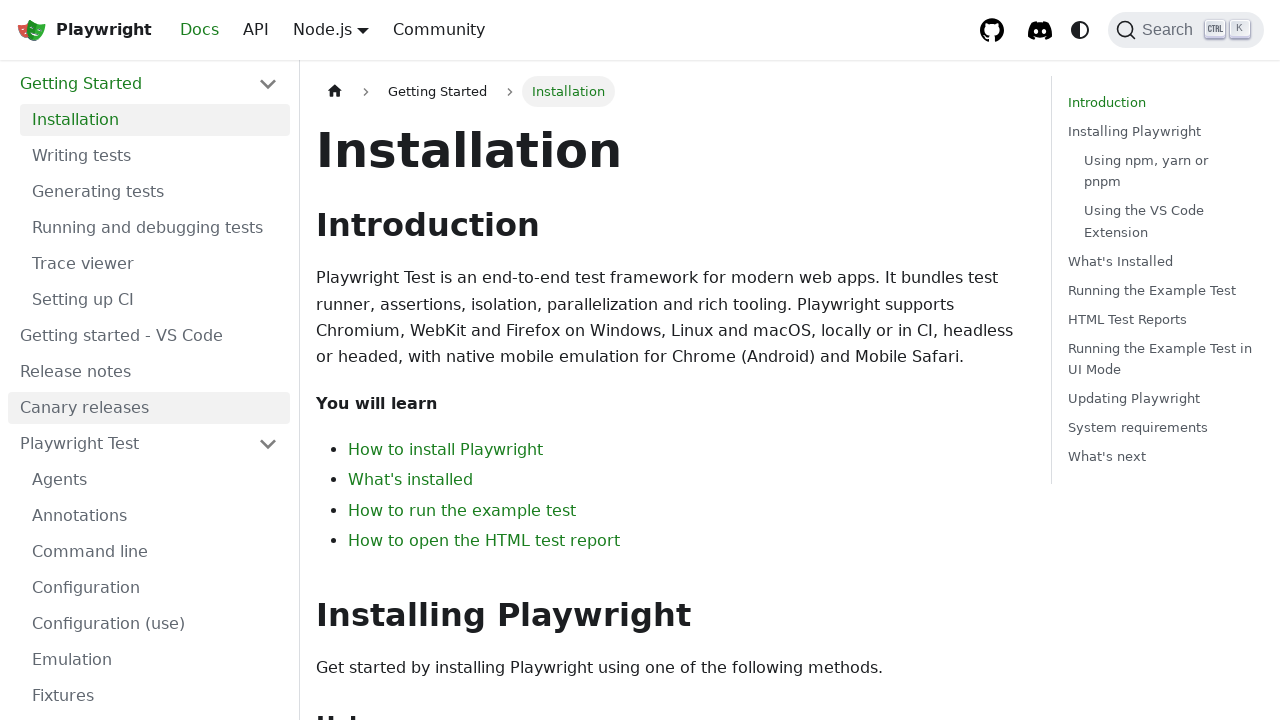